Tests radio button operations by clicking different radio buttons and verifying only one can be selected at a time

Starting URL: https://kristinek.github.io/site/examples/actions

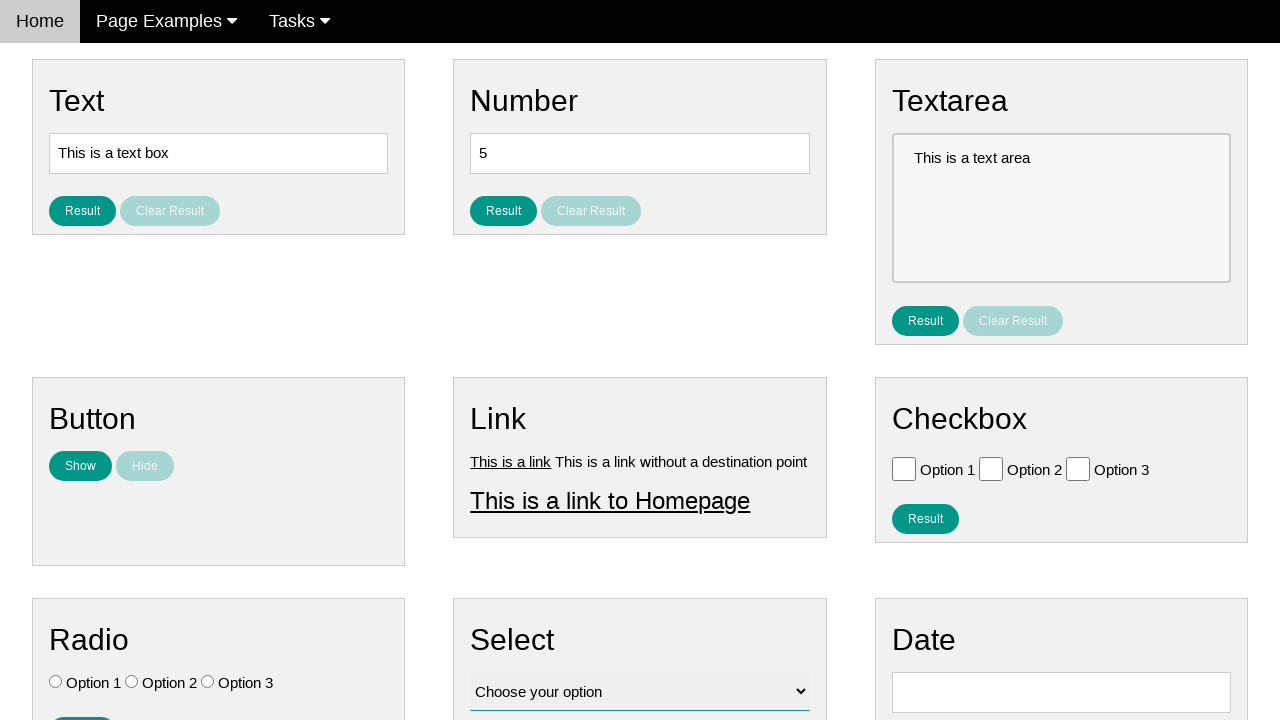

Navigated to radio button actions test page
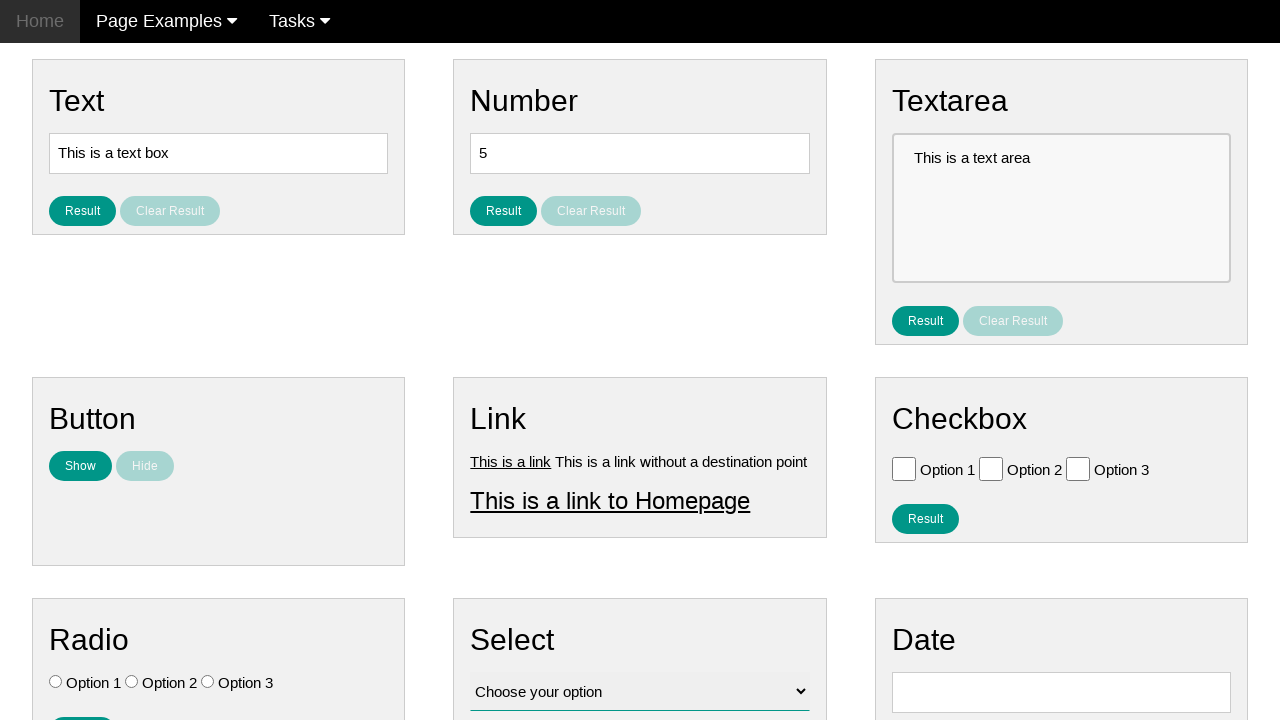

Clicked radio button Option 1 at (56, 682) on input[value='Option 1'][id='vfb-7-1']
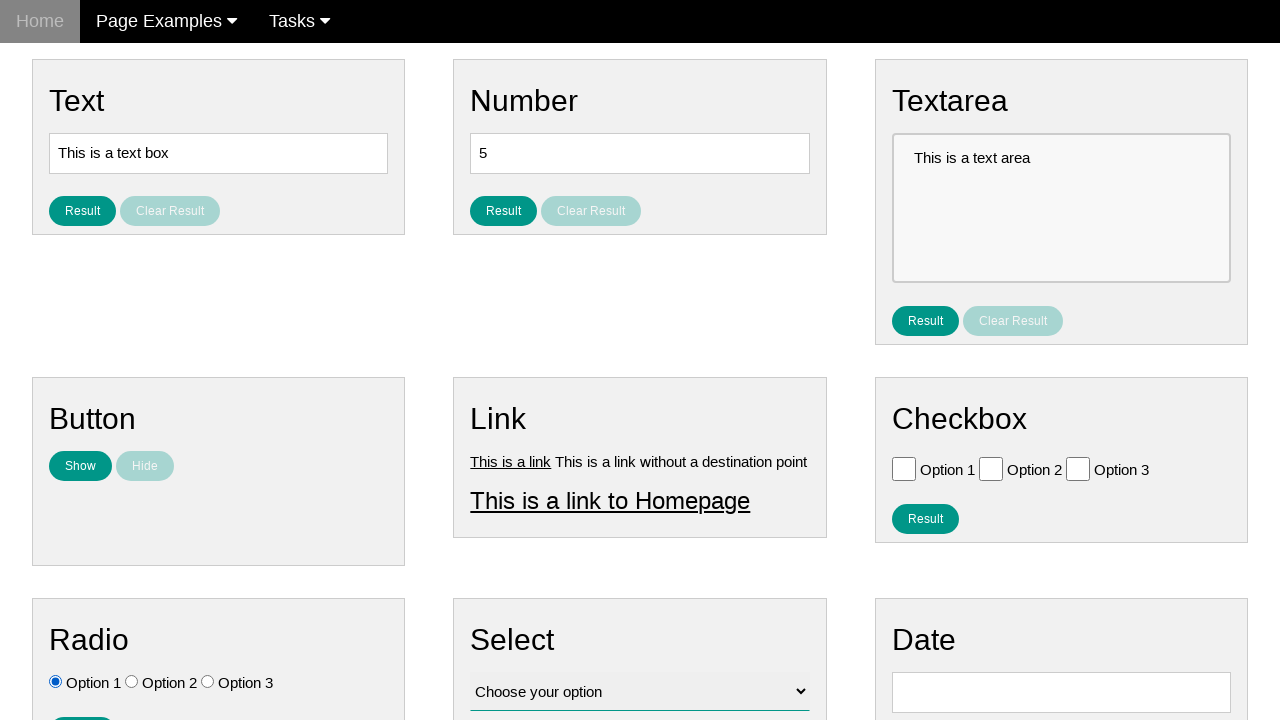

Clicked radio button Option 2, which should deselect Option 1 at (132, 682) on input[value='Option 2'][id='vfb-7-2']
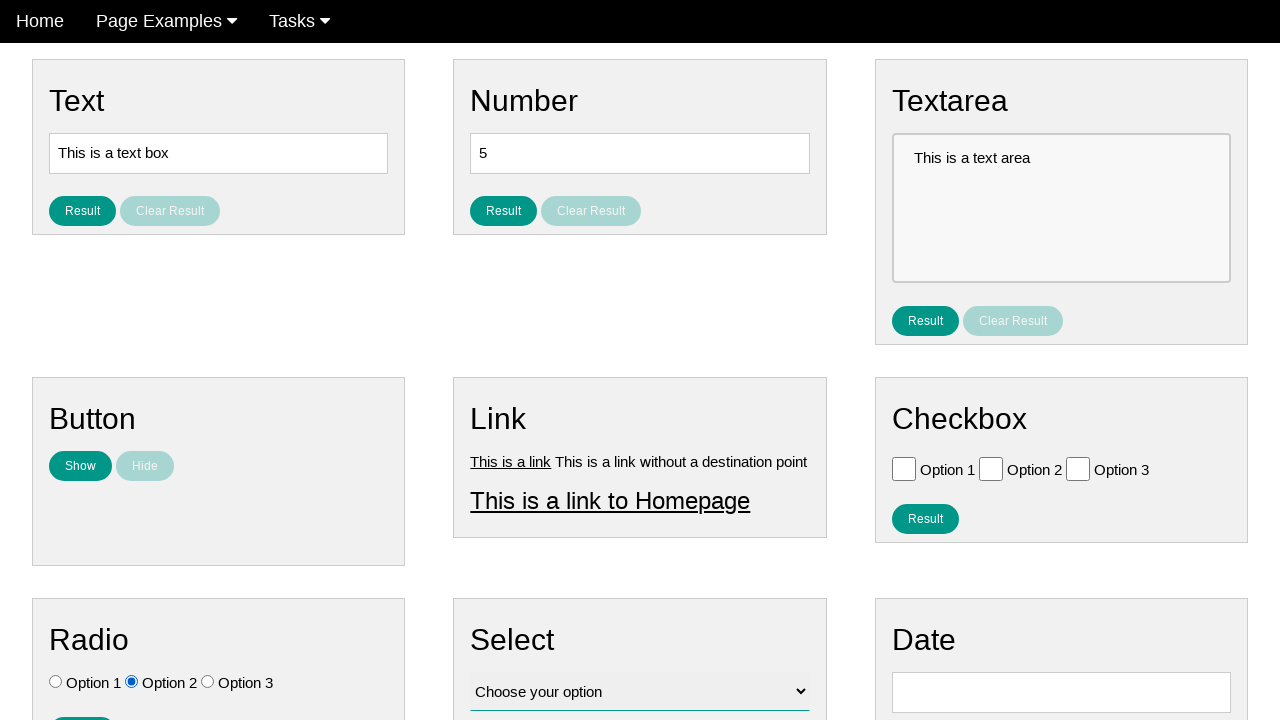

Located radio button 1 element
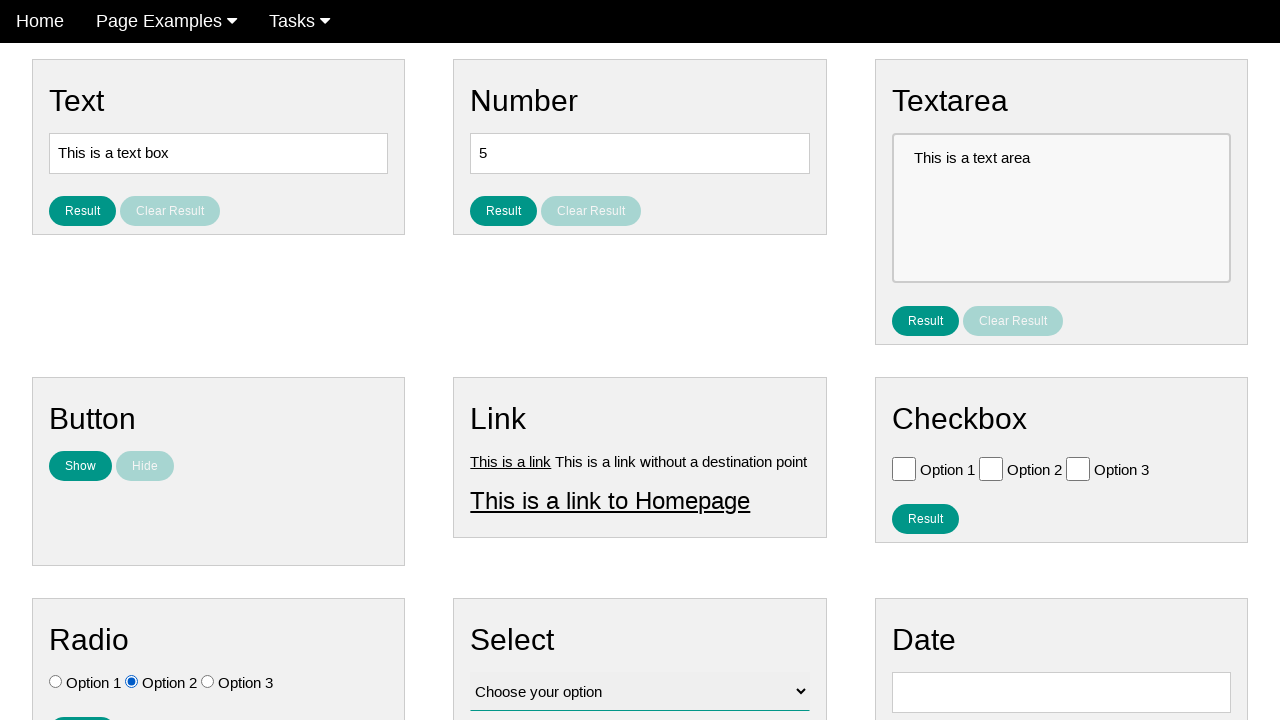

Located radio button 2 element
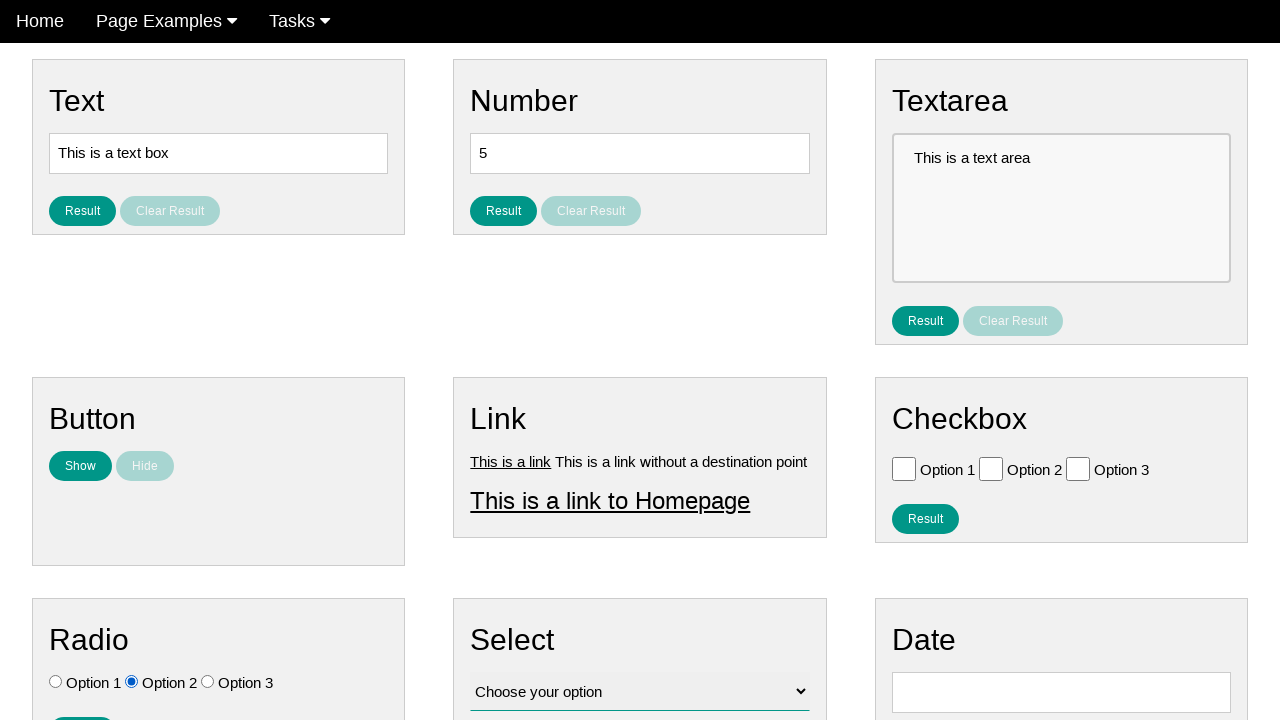

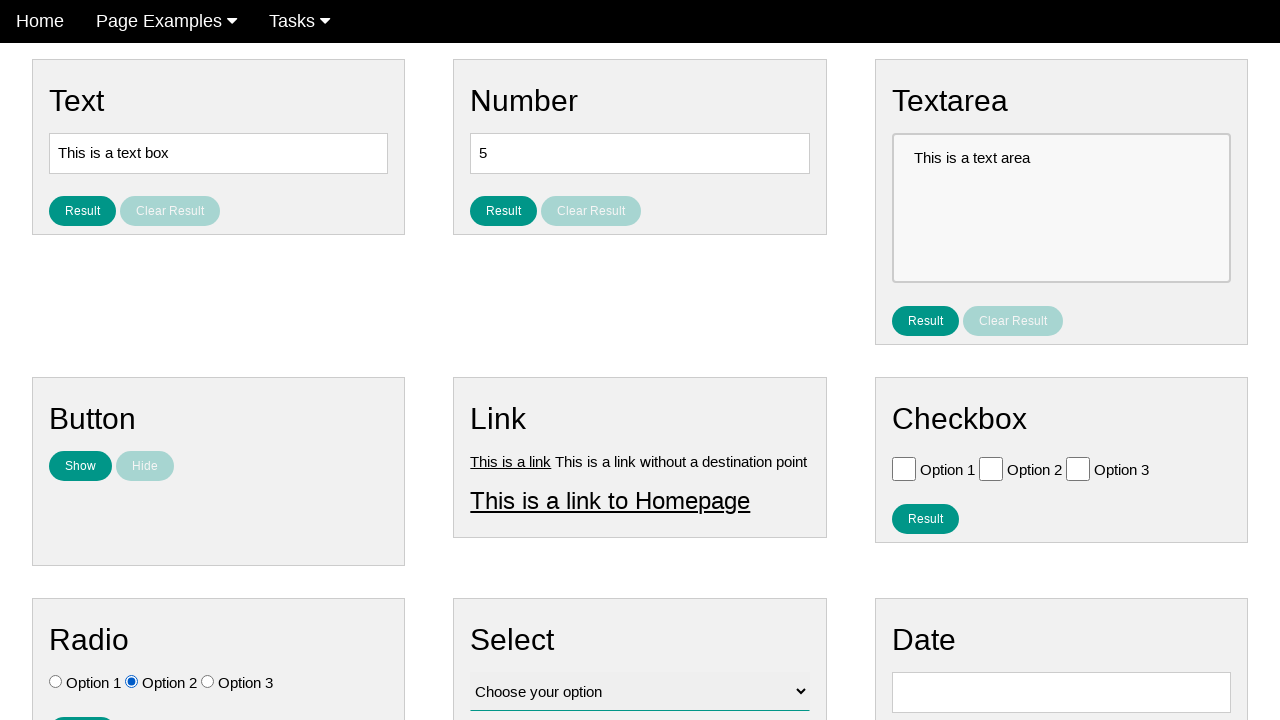